Tests mouse action functionality including hover over an element and performing a context click (right-click) on a link

Starting URL: https://rahulshettyacademy.com/AutomationPractice/

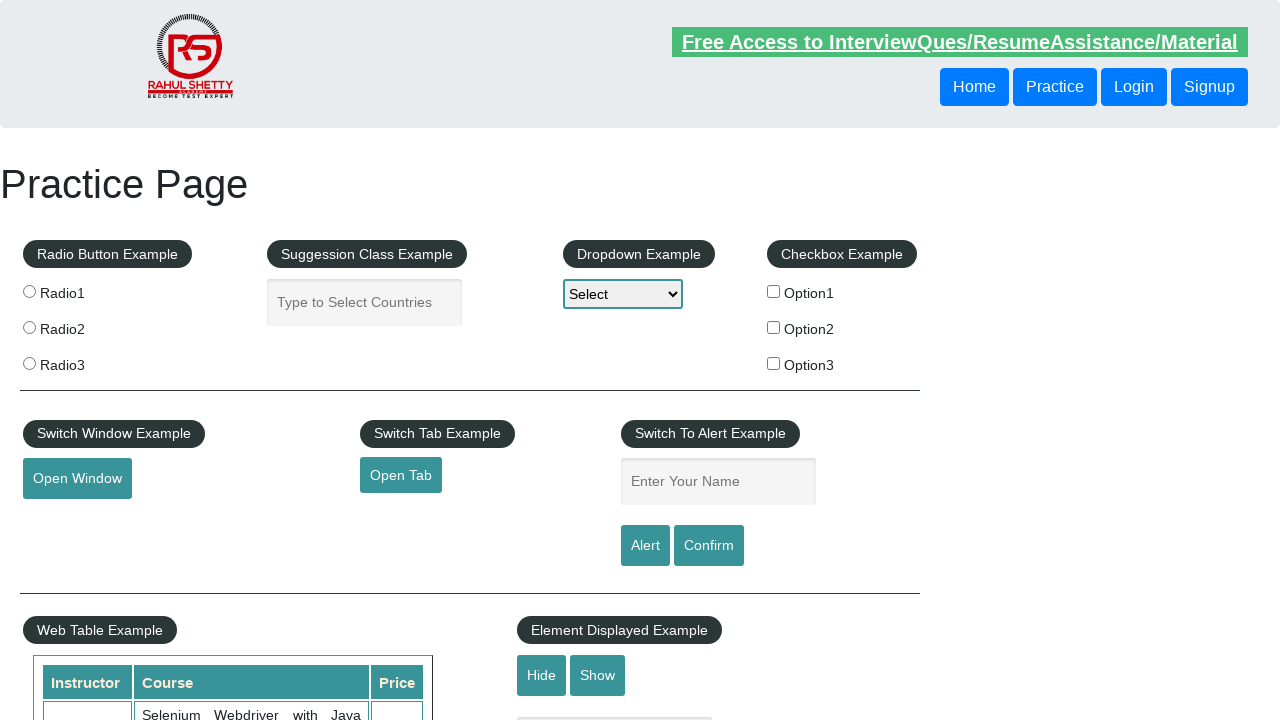

Hovered over mouse hover element to reveal dropdown at (83, 361) on #mousehover
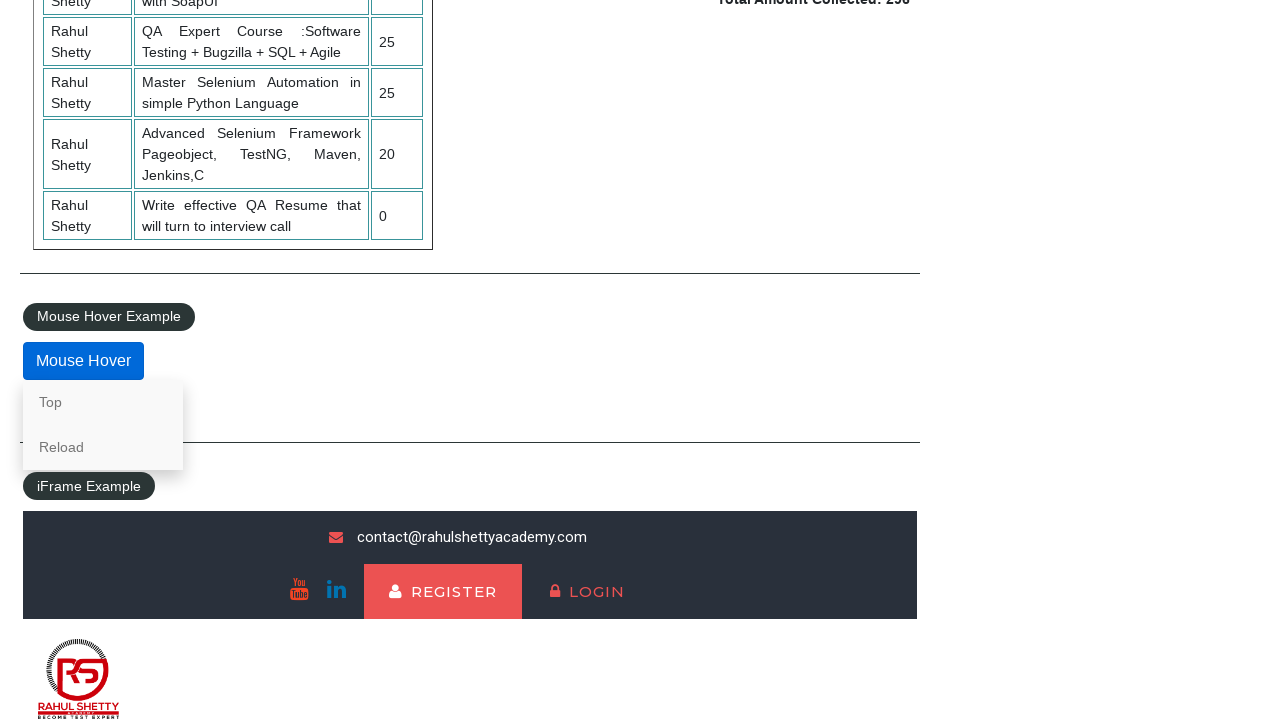

Waited for dropdown option 'Top' to become visible
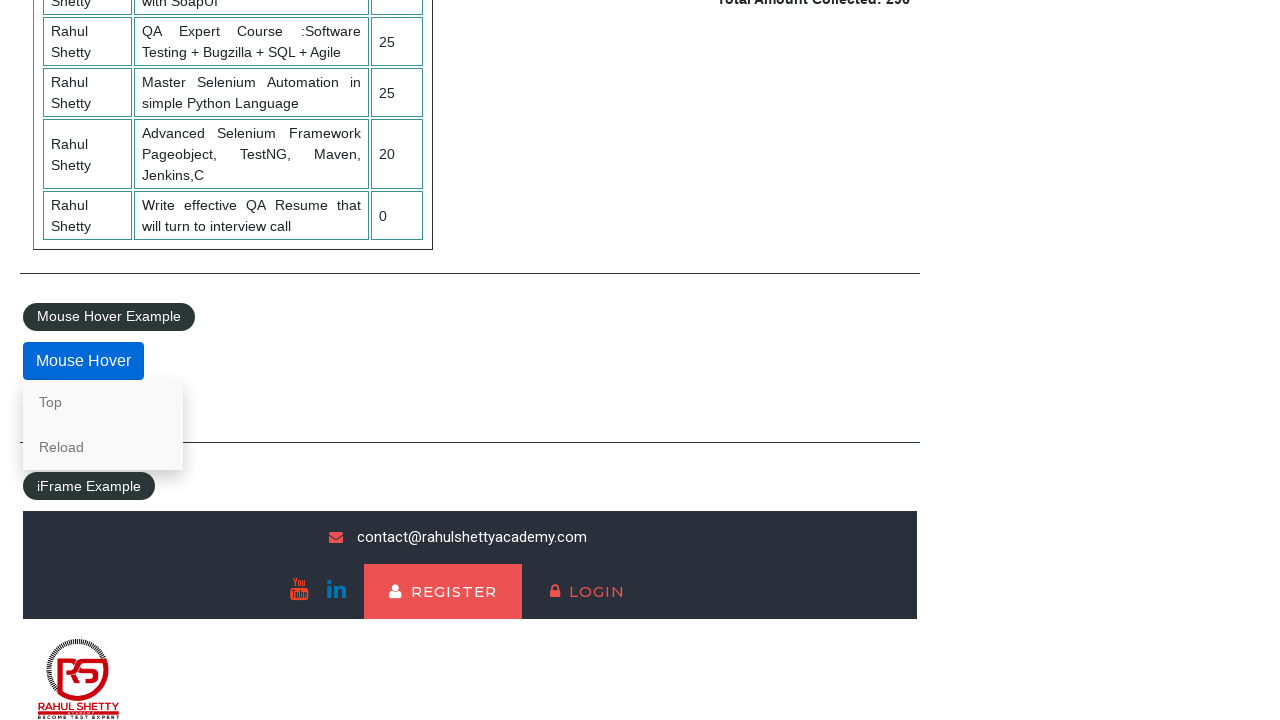

Right-clicked (context click) on the 'Top' link at (103, 402) on a:has-text('Top')
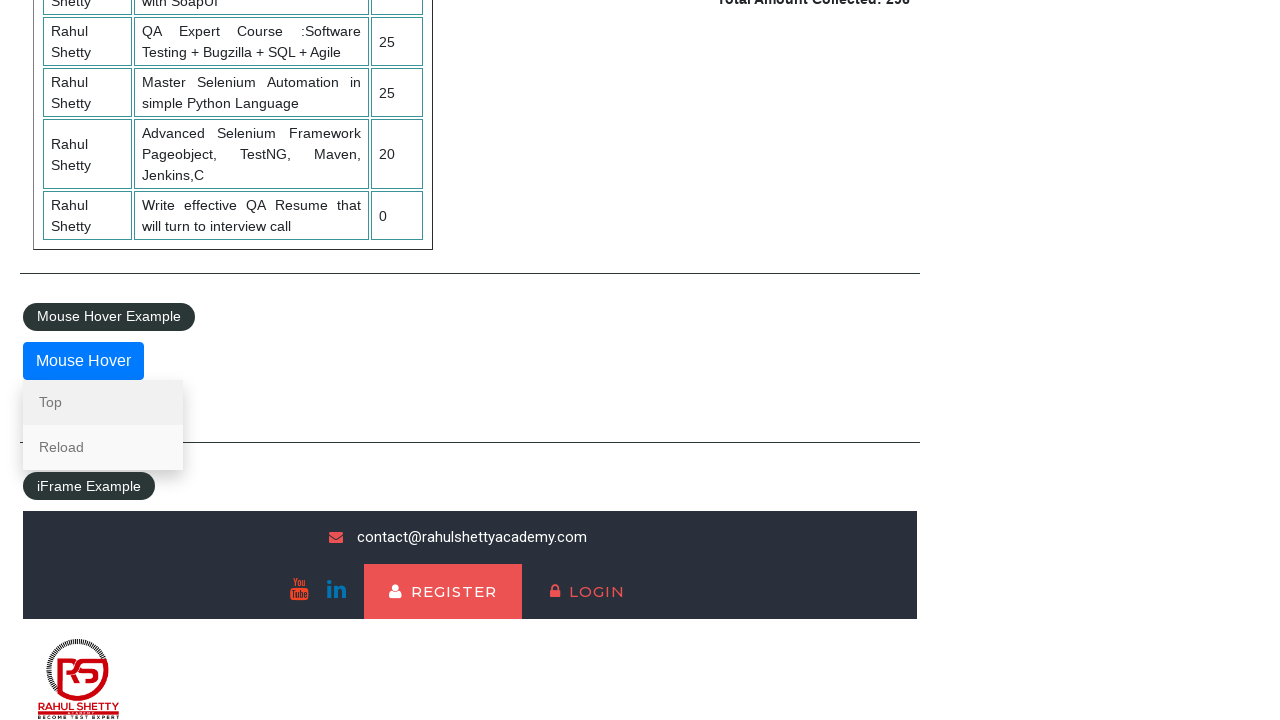

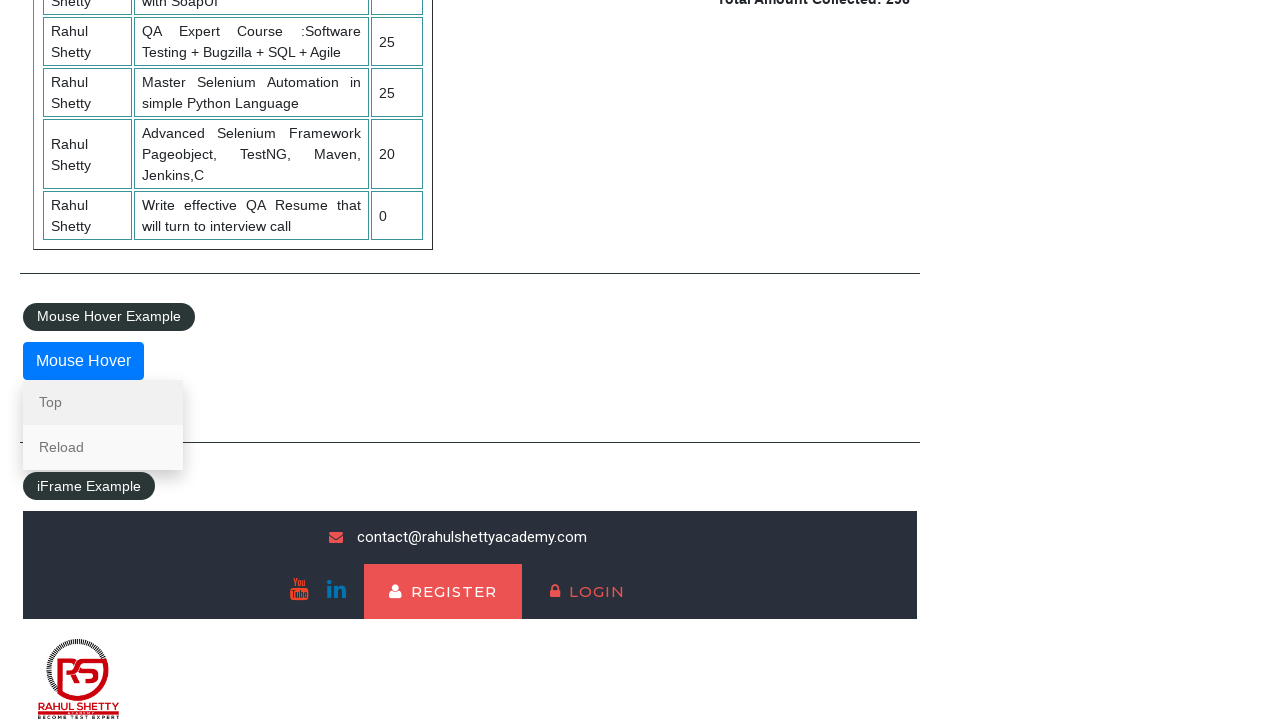